Tests the complete login and logout flow with valid credentials

Starting URL: https://the-internet.herokuapp.com/login

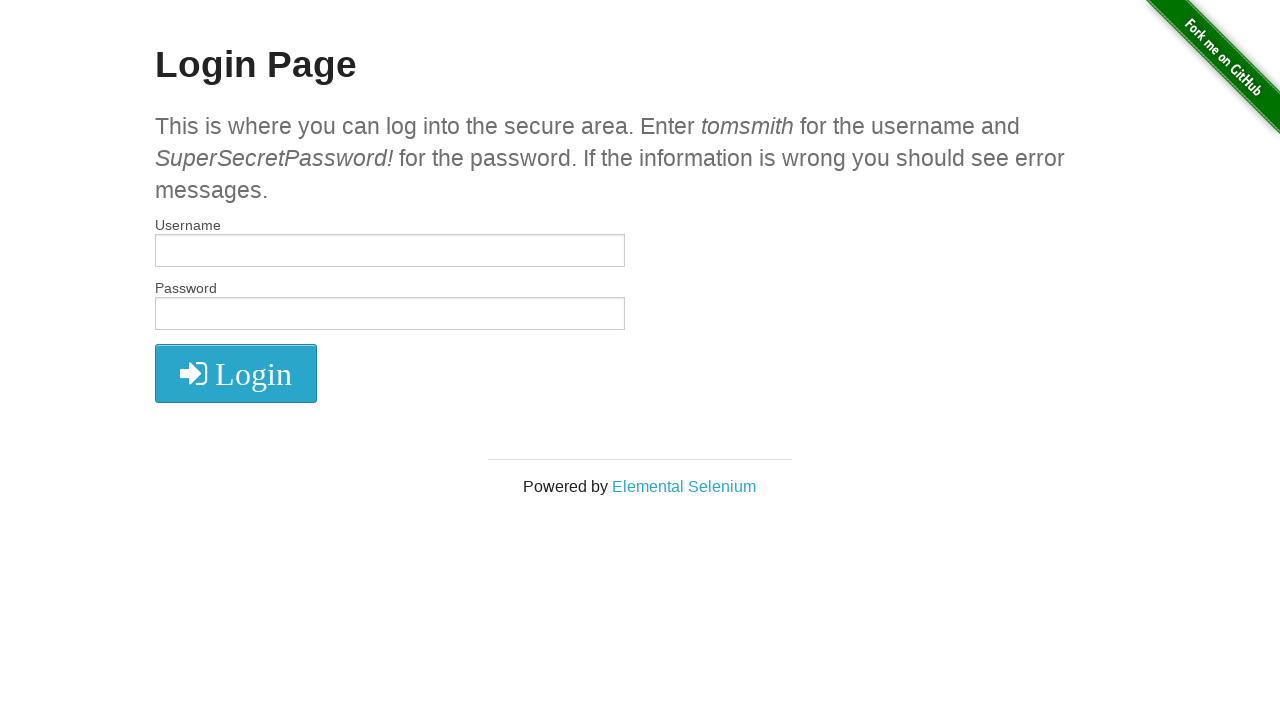

Filled username field with 'tomsmith' on #username
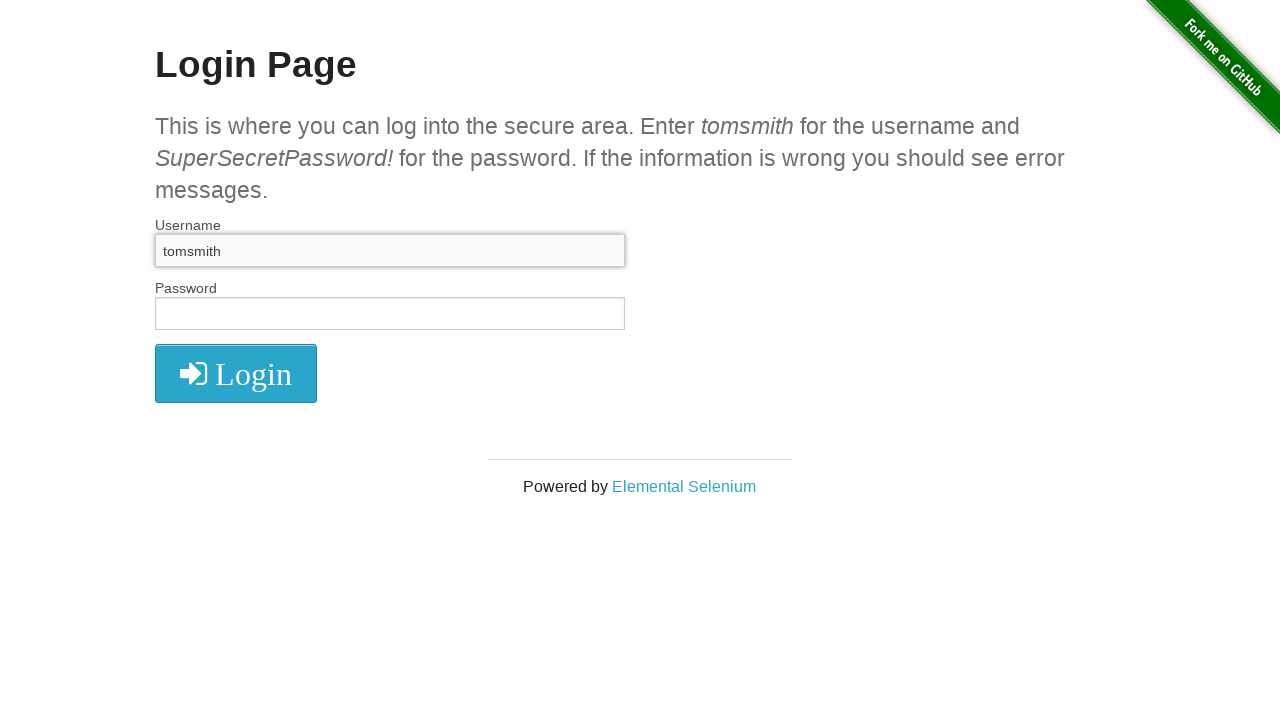

Filled password field with 'SuperSecretPassword!' on #password
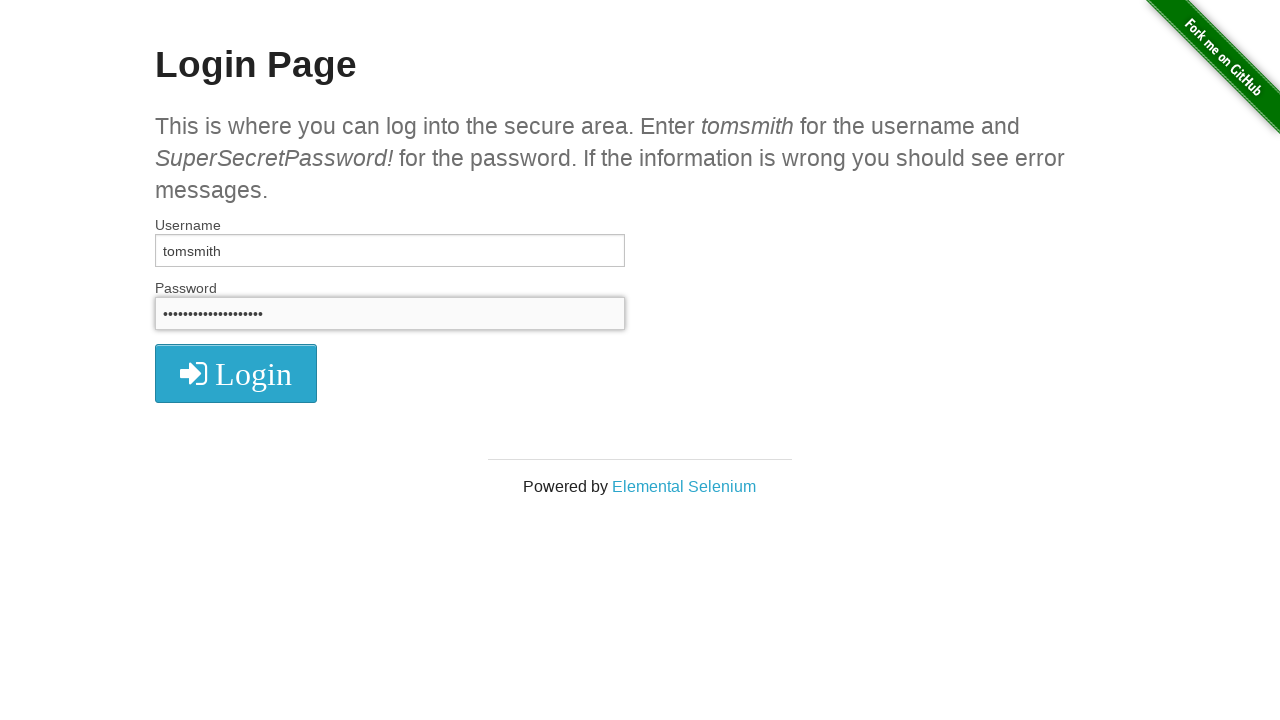

Clicked login button at (236, 373) on button[type="submit"]
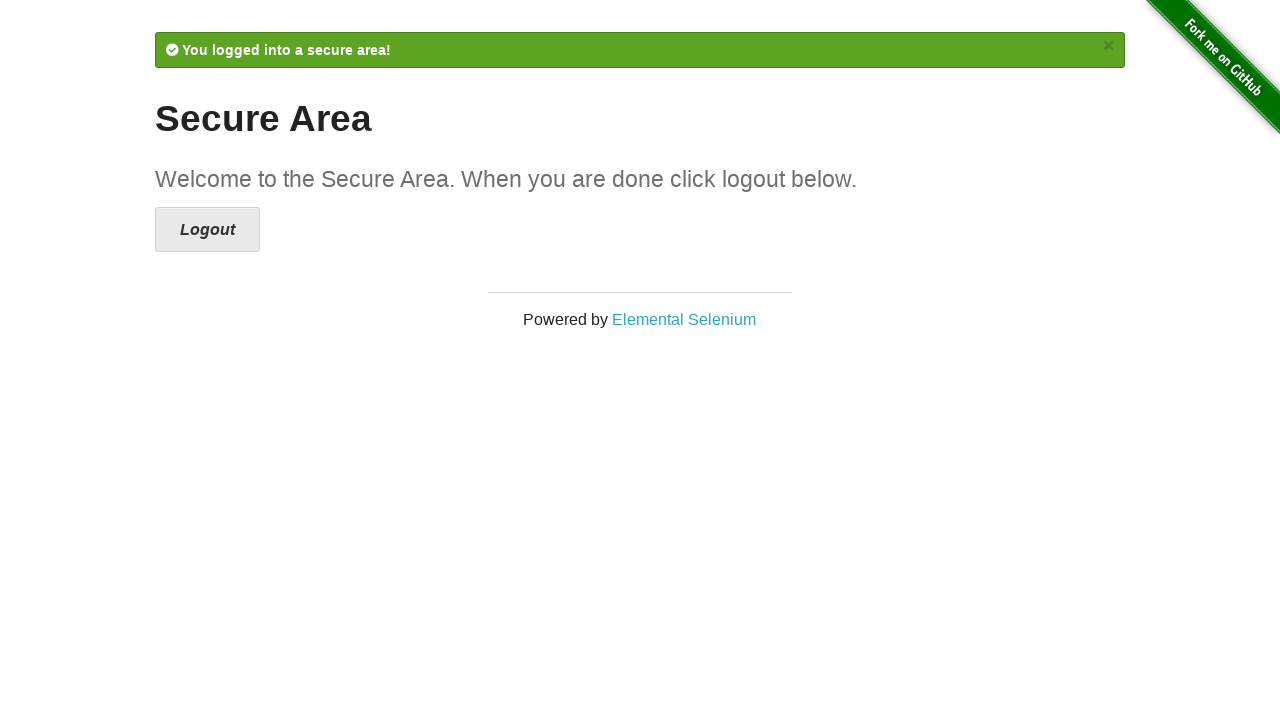

Clicked logout button at (208, 230) on xpath=//a[@class="button secondary radius"]
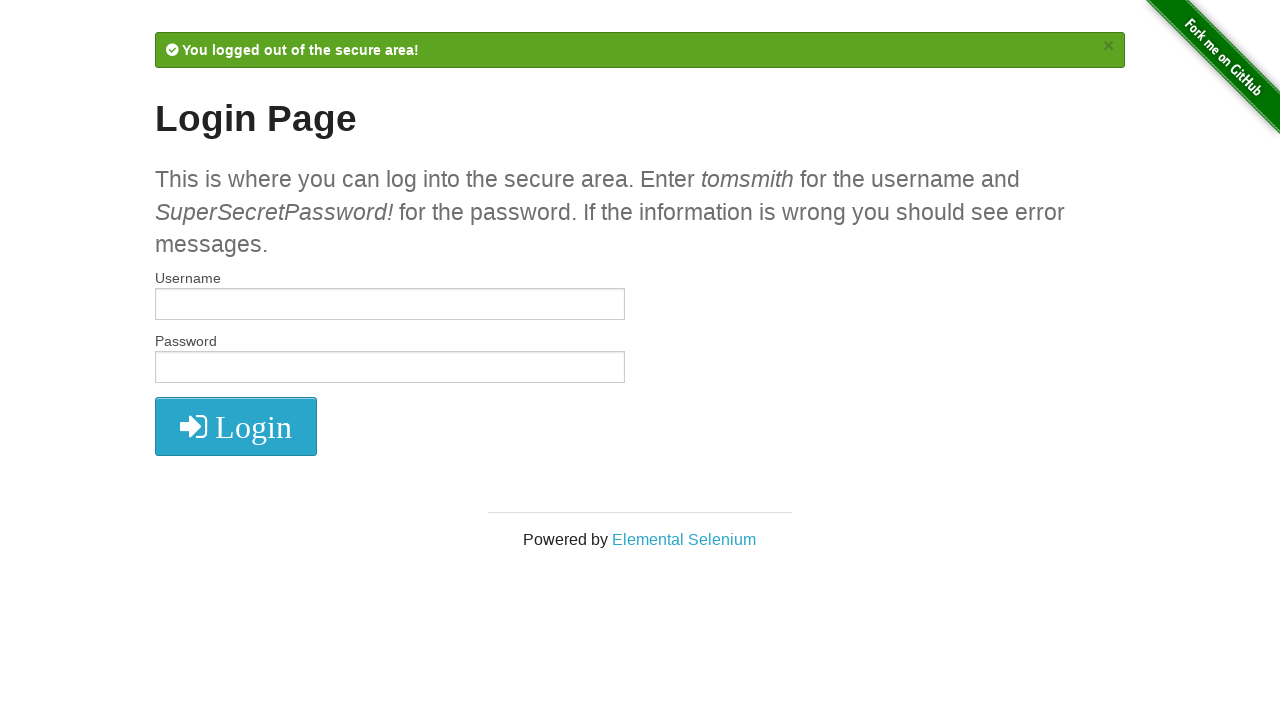

Verified user was redirected back to login page
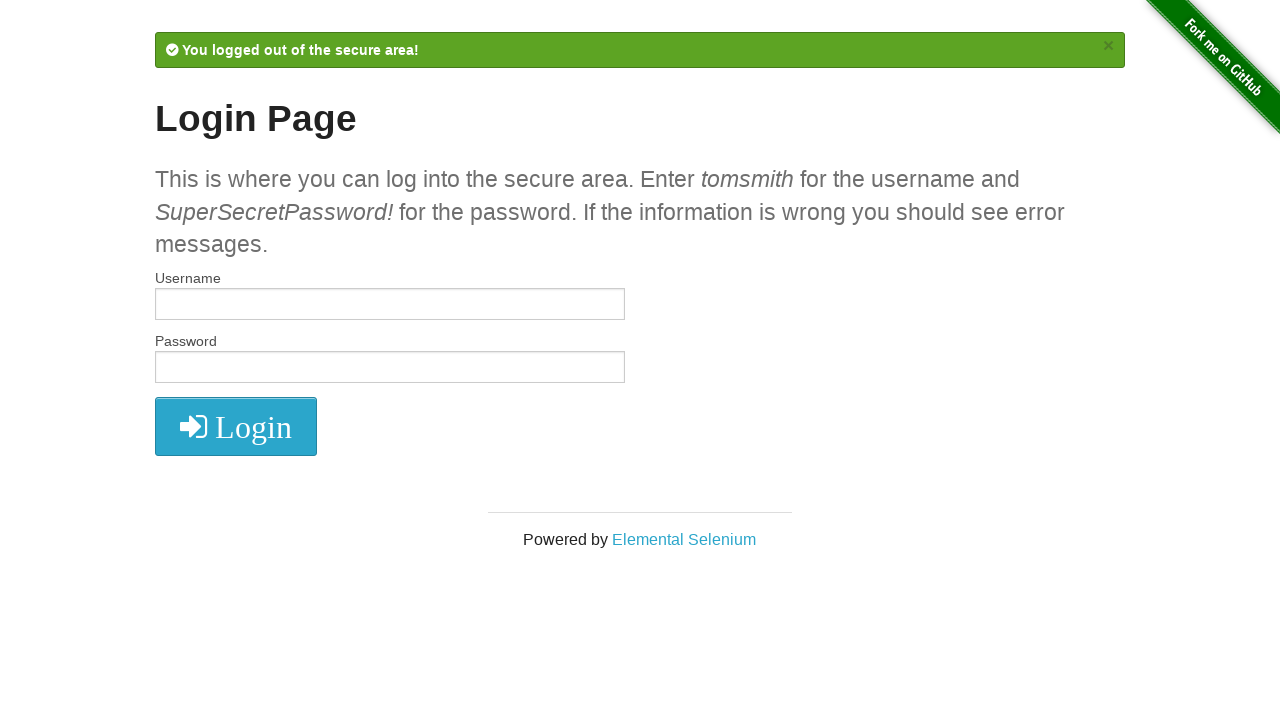

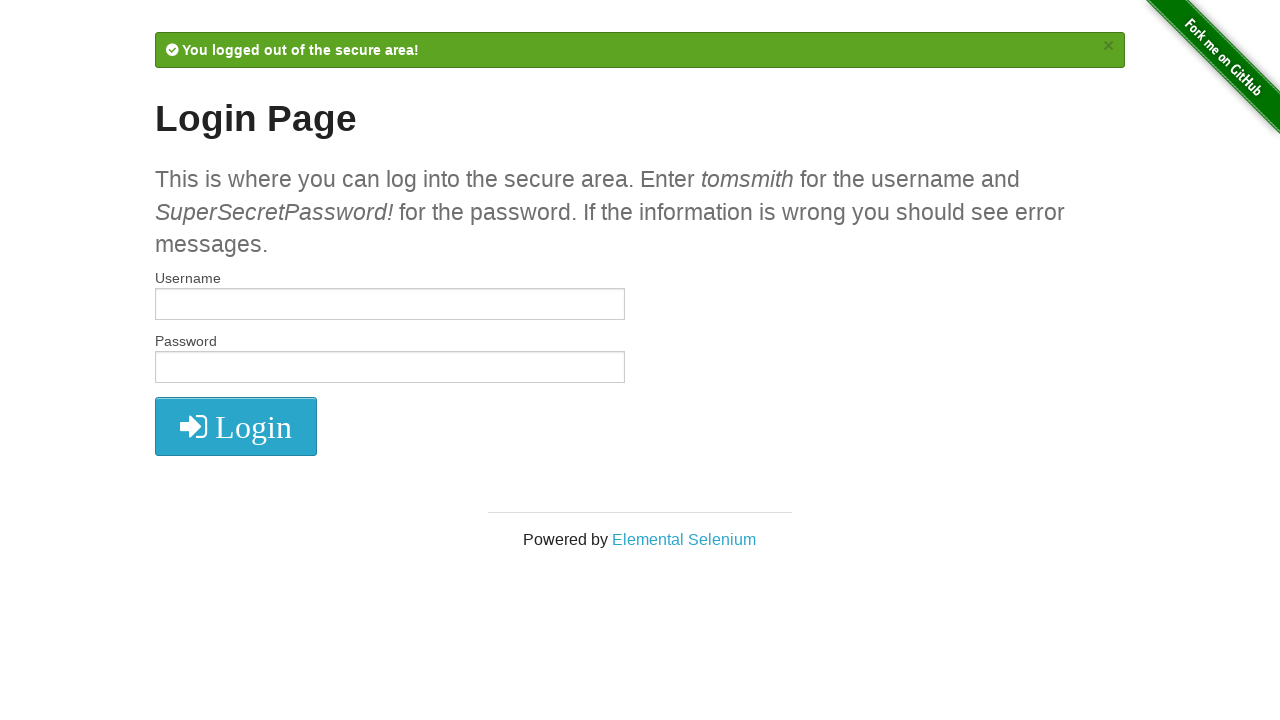